Clicks on the "ask" link in the navigation and verifies it redirects to the Ask page

Starting URL: https://news.ycombinator.com

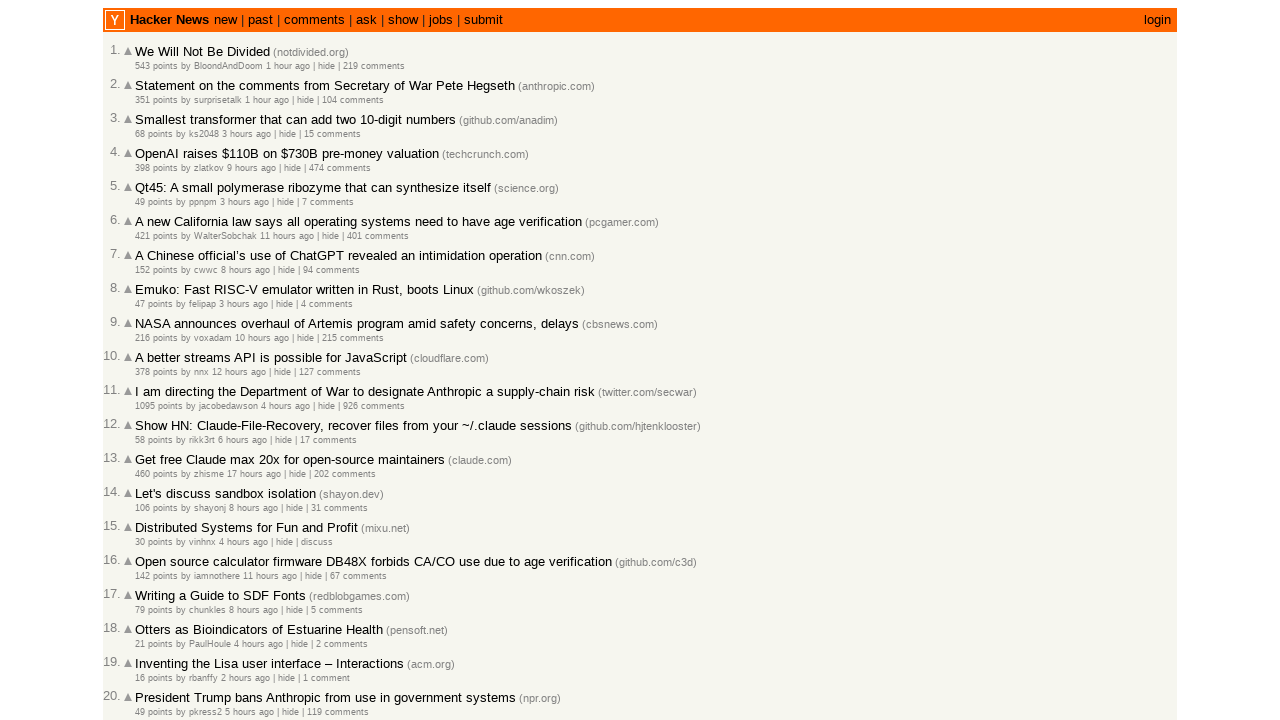

Clicked on the 'ask' link in navigation at (366, 20) on a:text('ask')
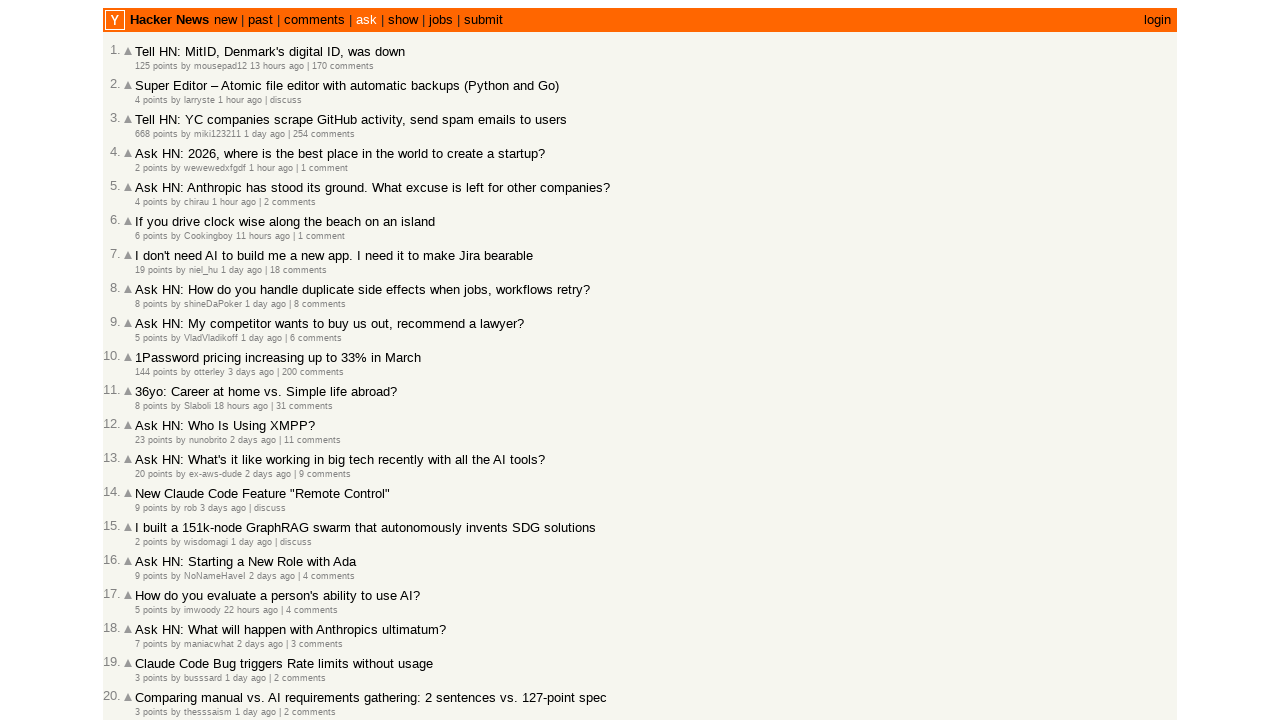

Ask page DOM content loaded
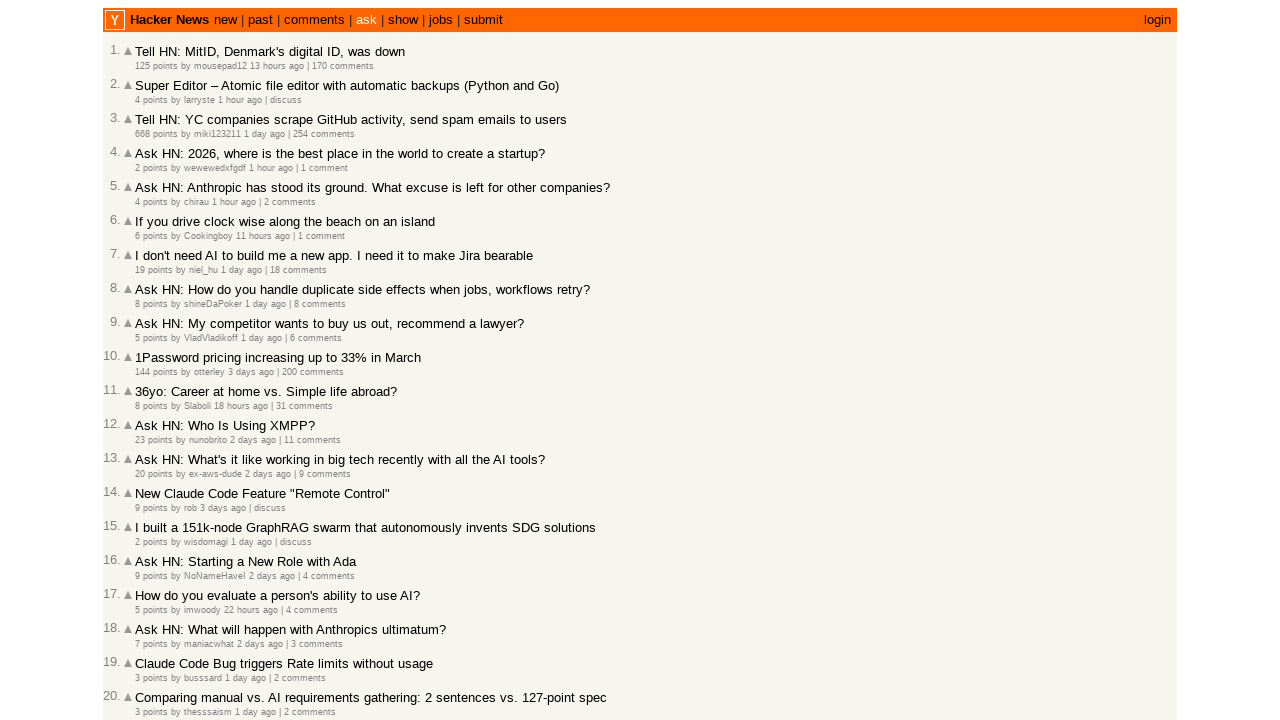

Retrieved page title: Ask | Hacker News
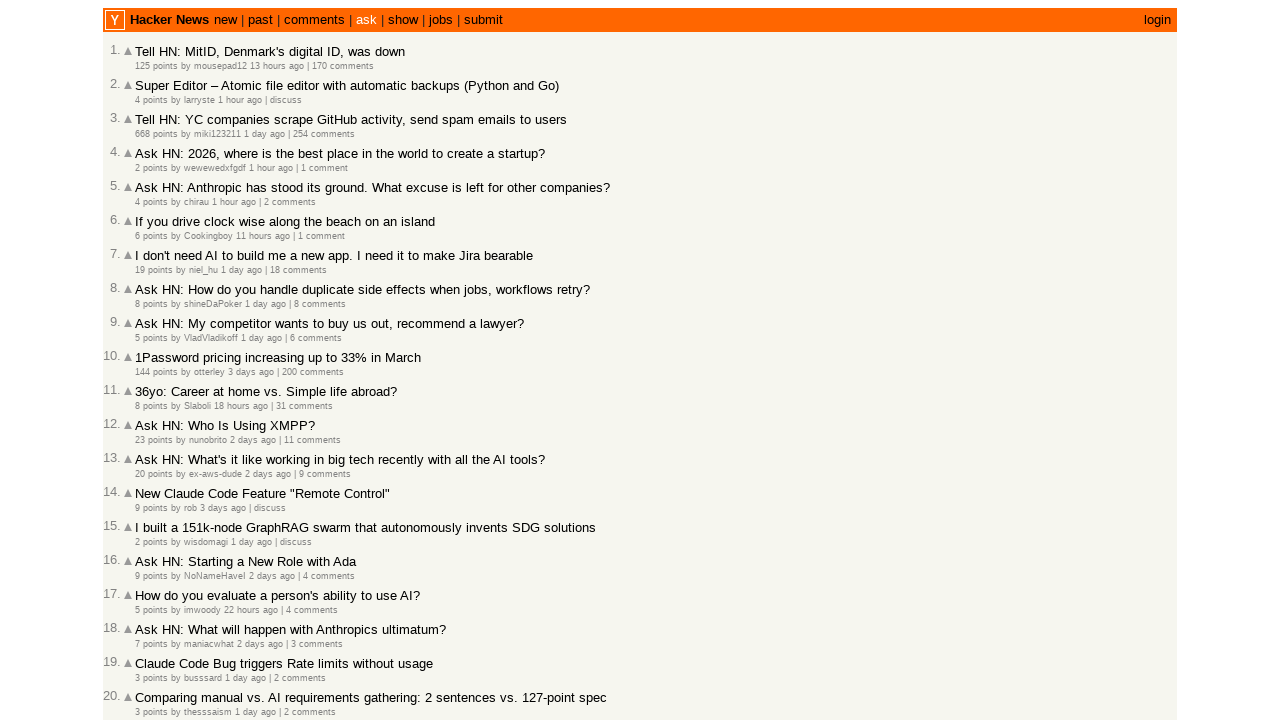

Verified page title contains 'Ask'
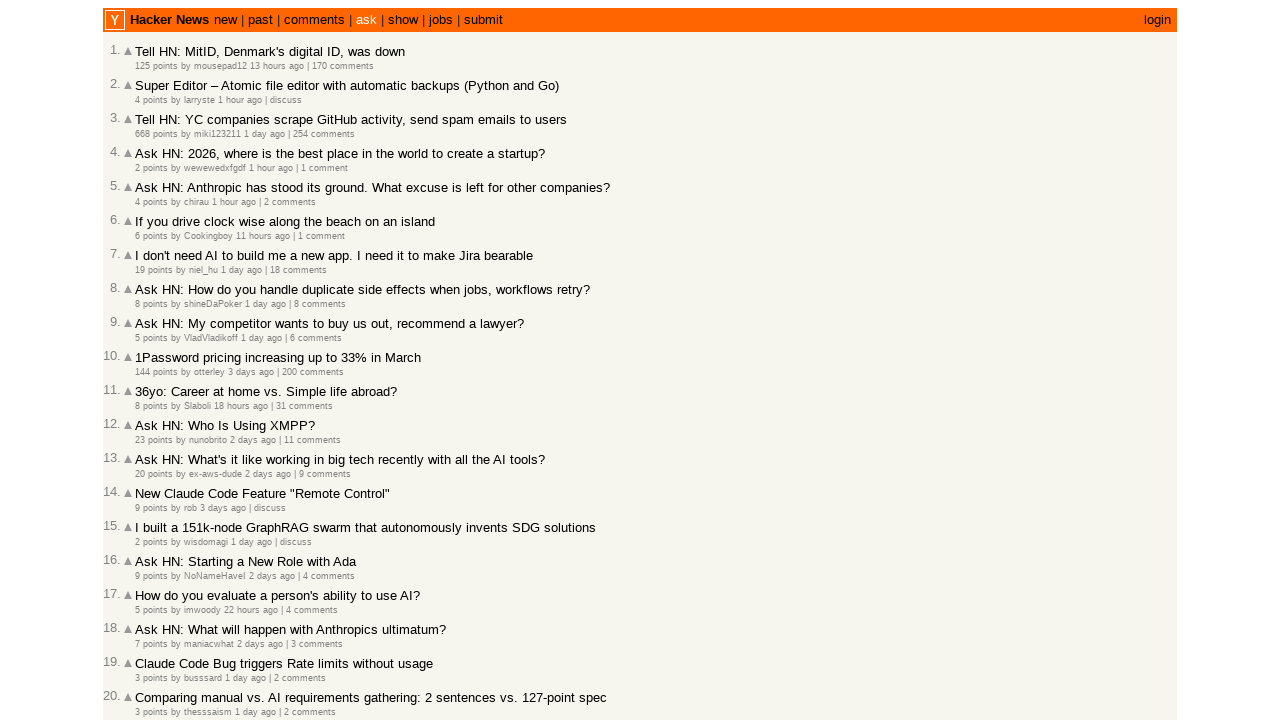

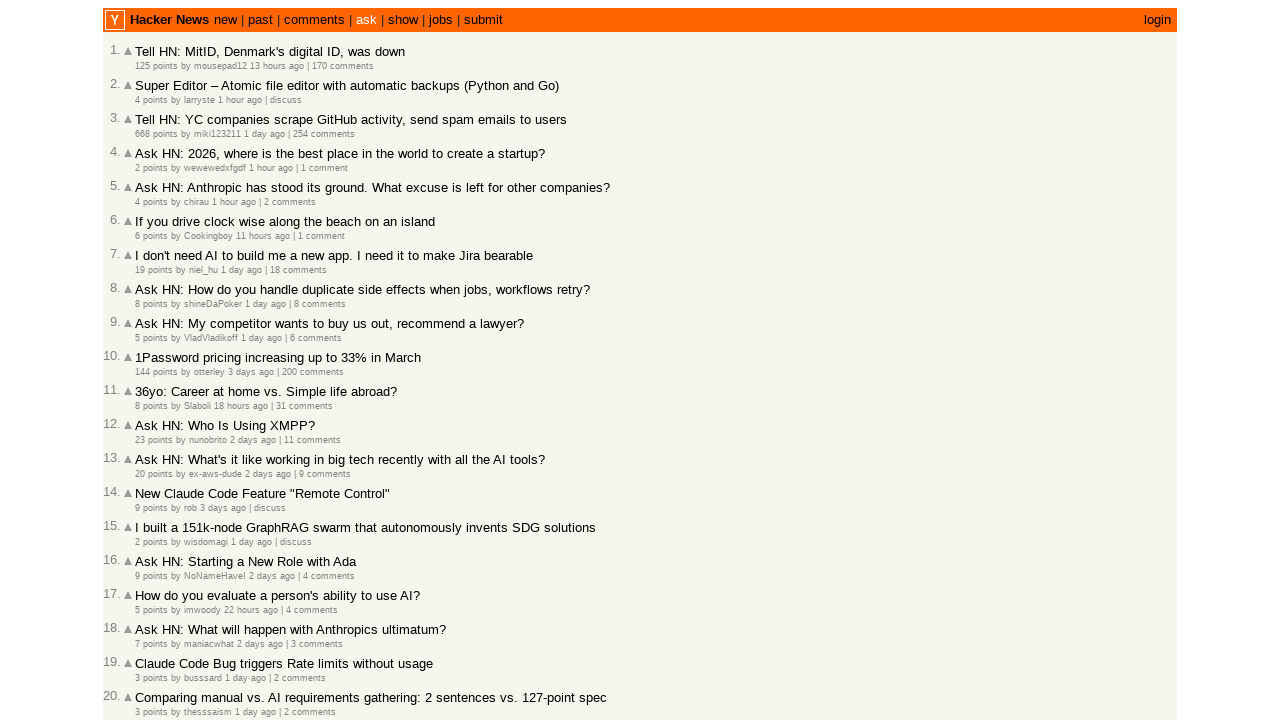